Tests interacting with checkboxes and radio buttons on Bootstrap forms page - checking, unchecking, and verifying their states.

Starting URL: https://getbootstrap.com/docs/4.3/components/forms/#checkboxes-and-radios

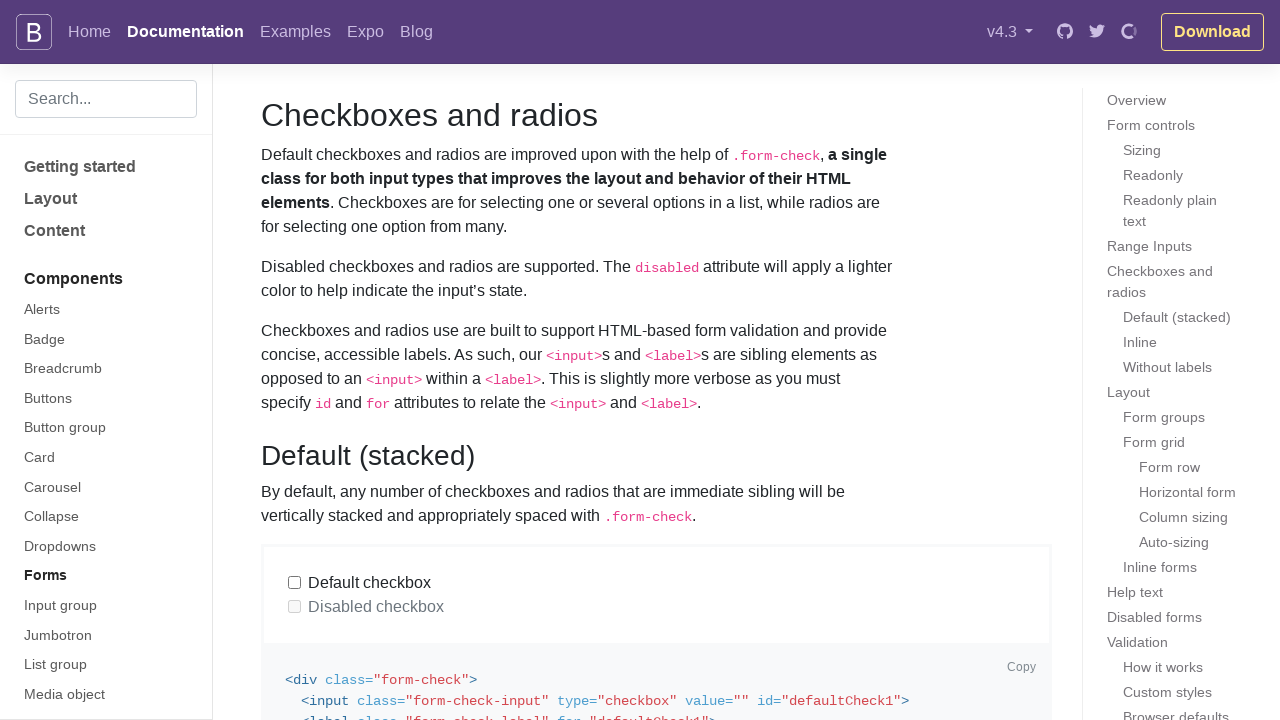

Navigated to Bootstrap checkboxes and radios documentation page
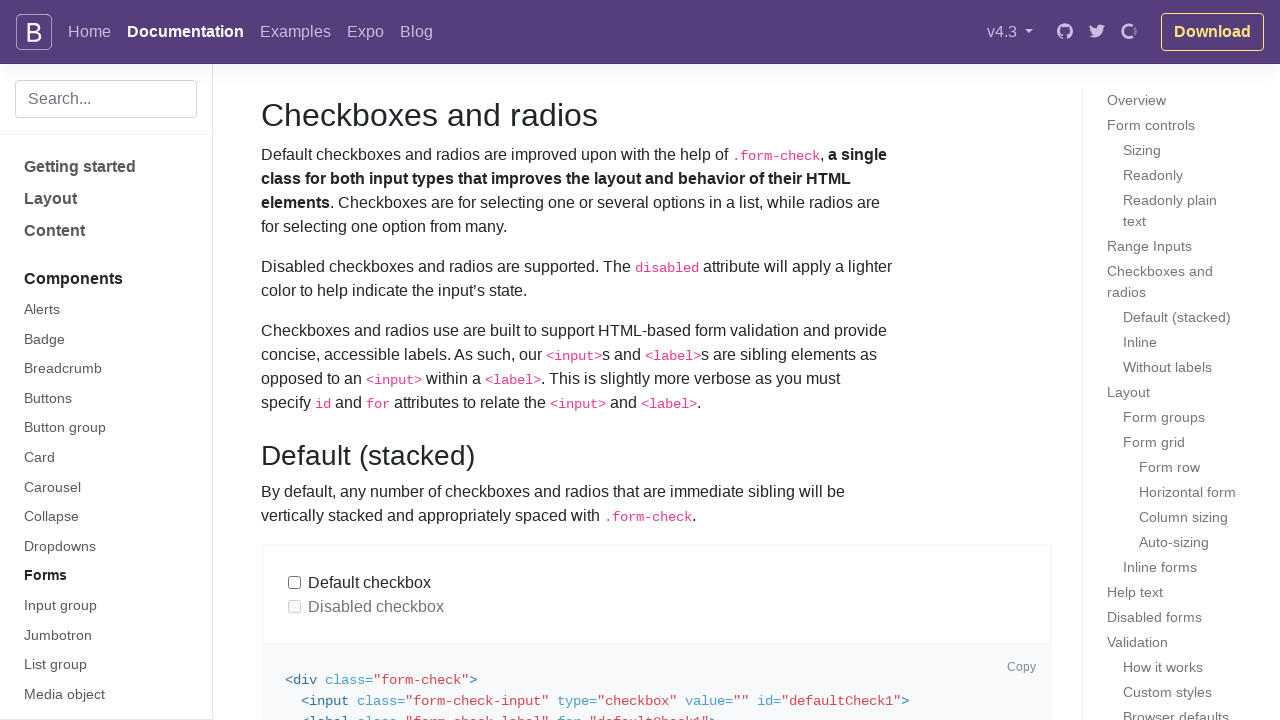

Located the default checkbox element
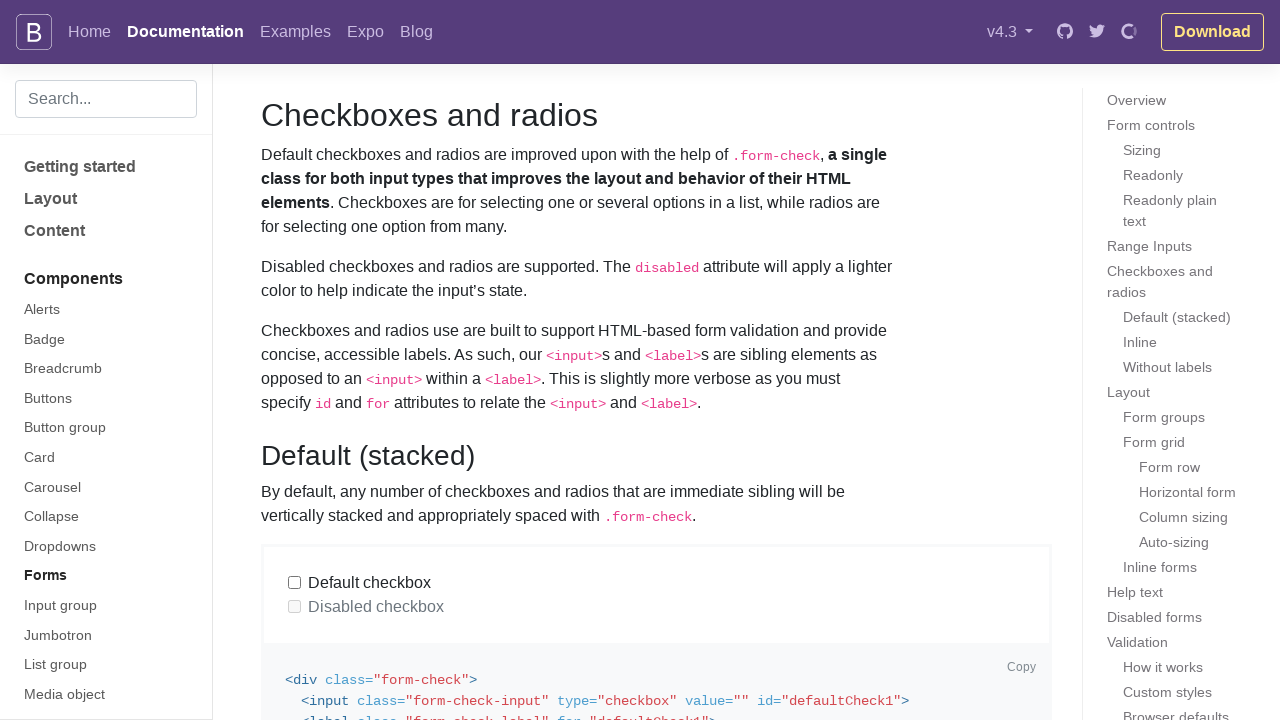

Verified checkbox is initially unchecked
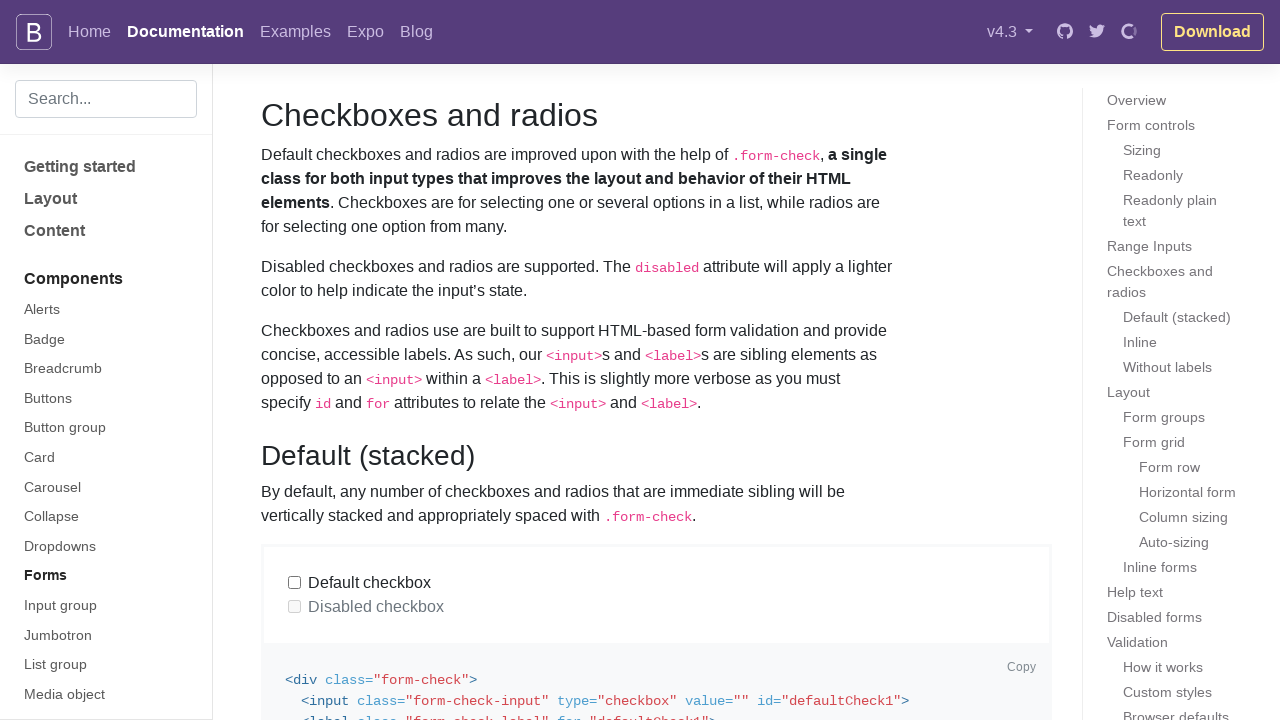

Checked the default checkbox at (295, 583) on internal:label="Default checkbox"i
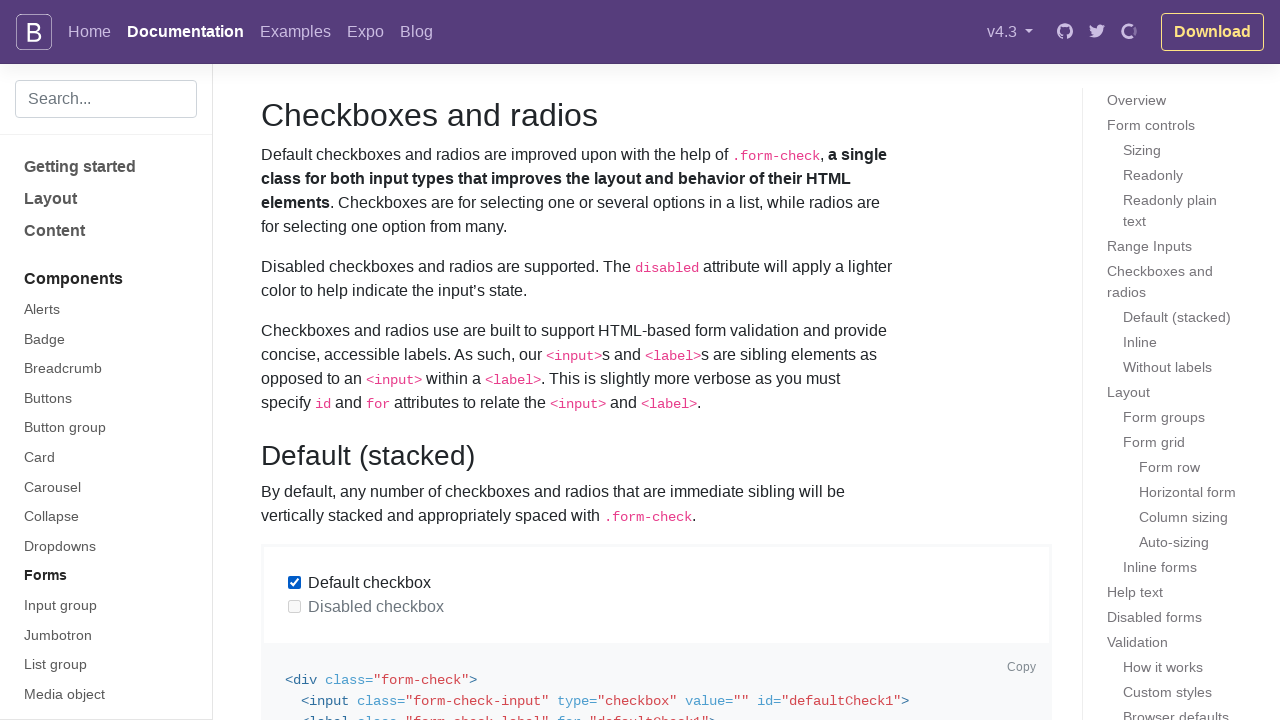

Verified checkbox is now checked
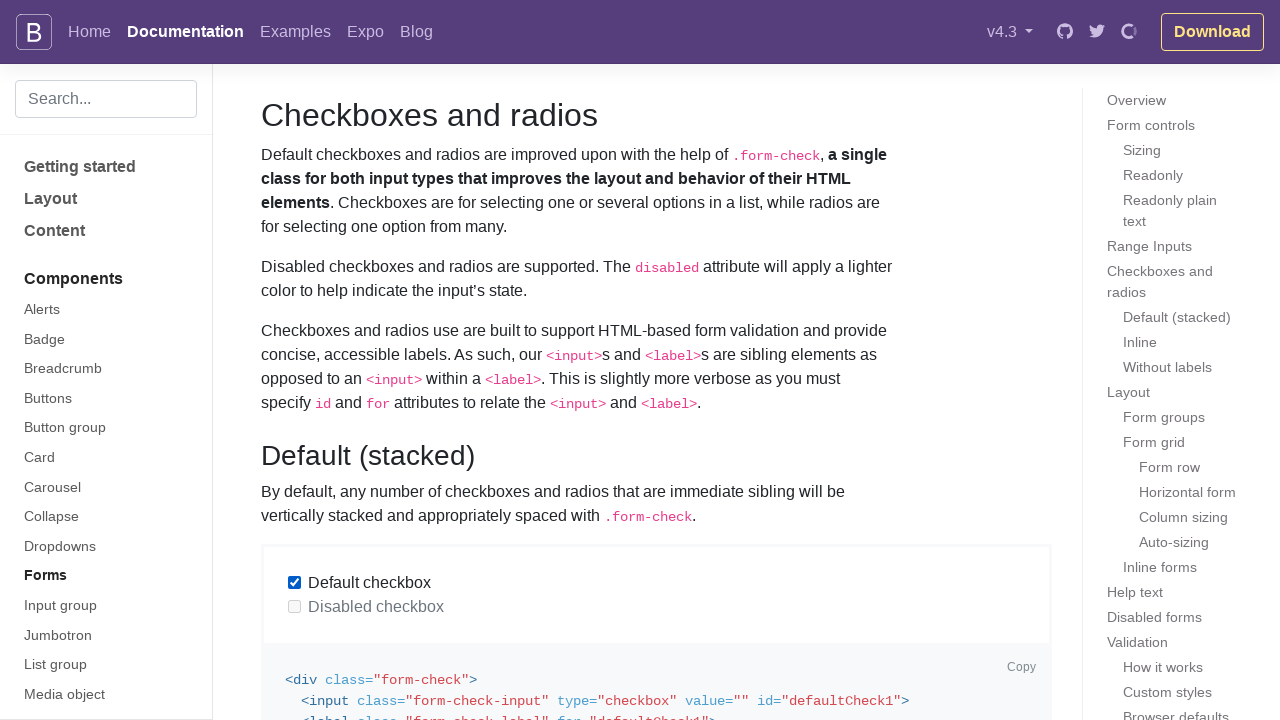

Located the default radio button
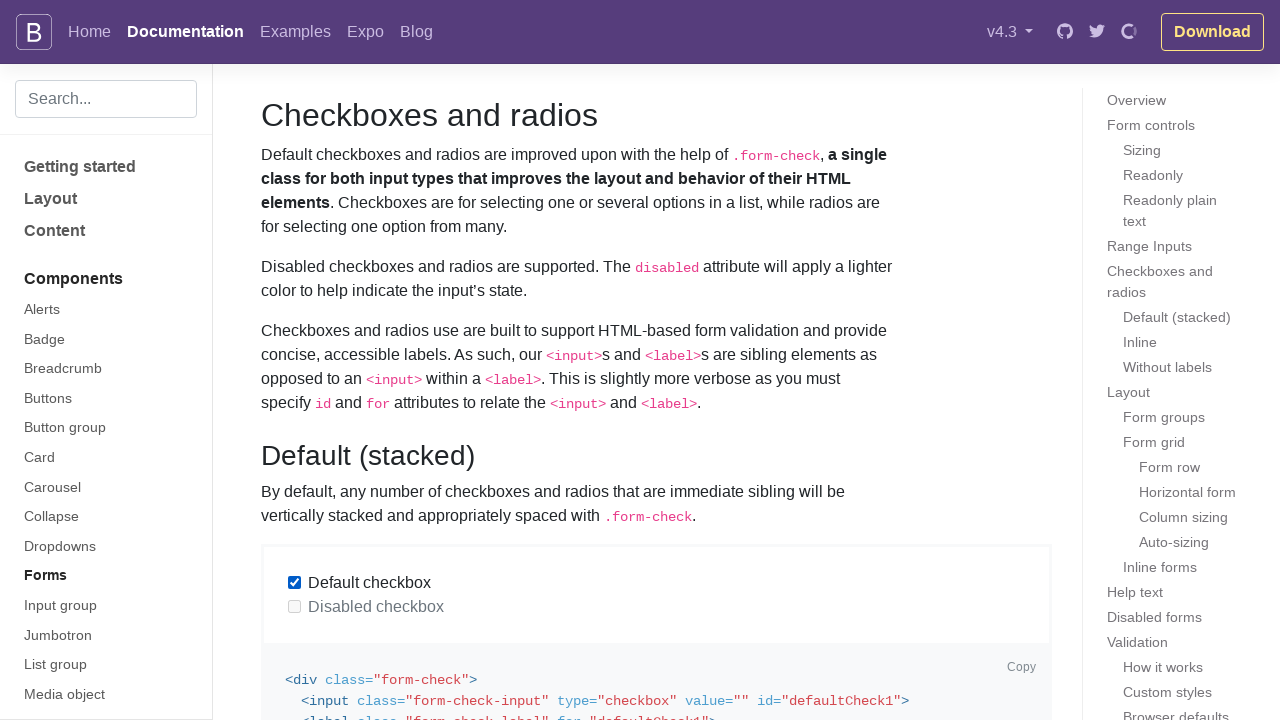

Located the second default radio button
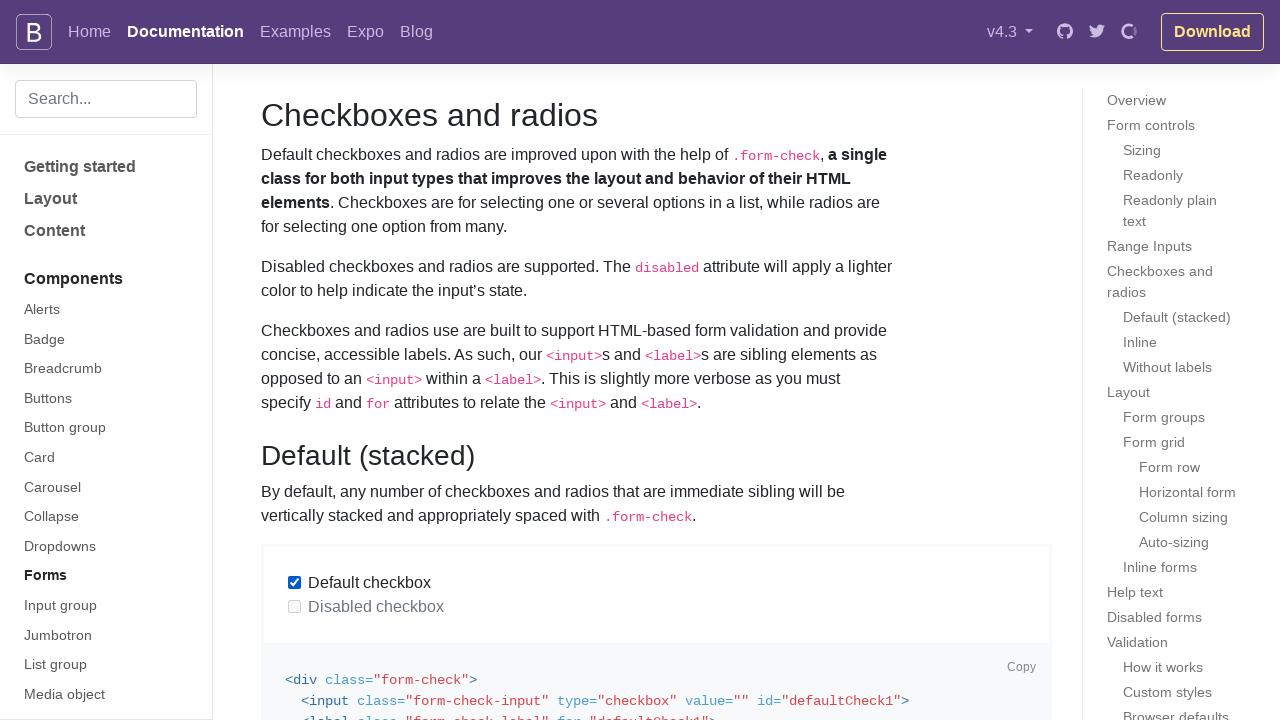

Verified first radio button is initially checked
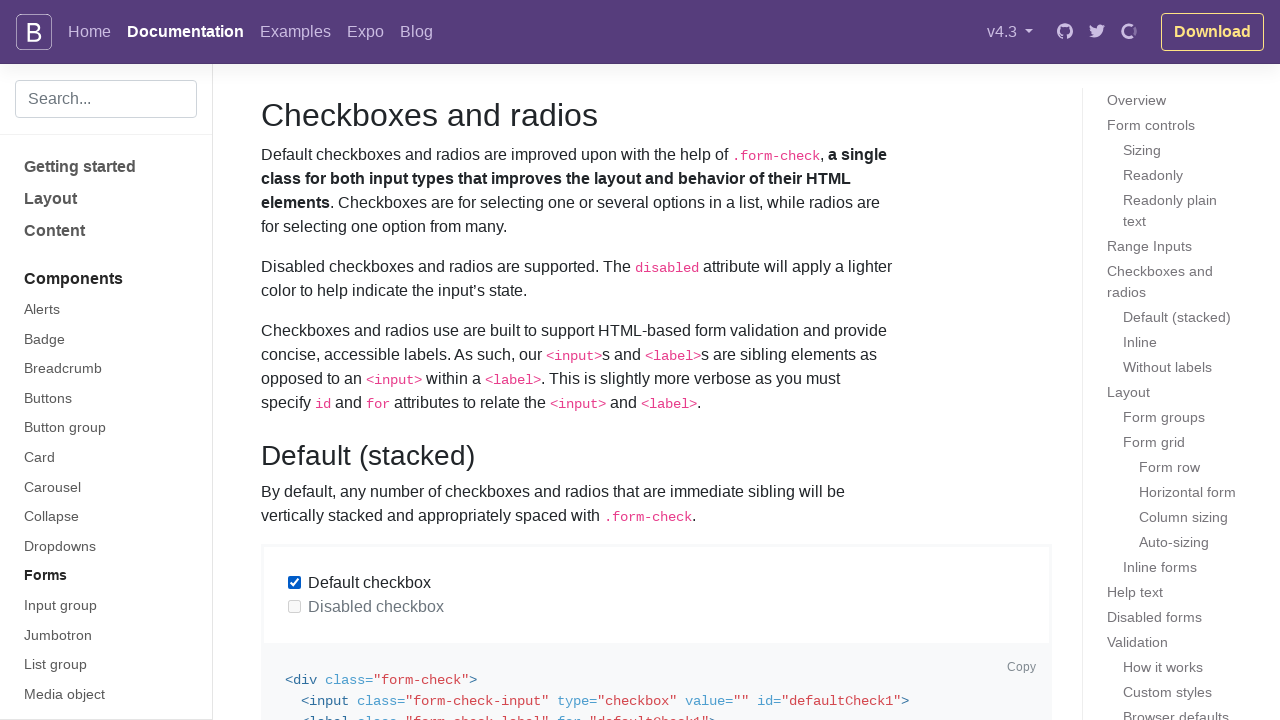

Checked the second radio button at (295, 361) on internal:role=radio[name="Second default radio"s]
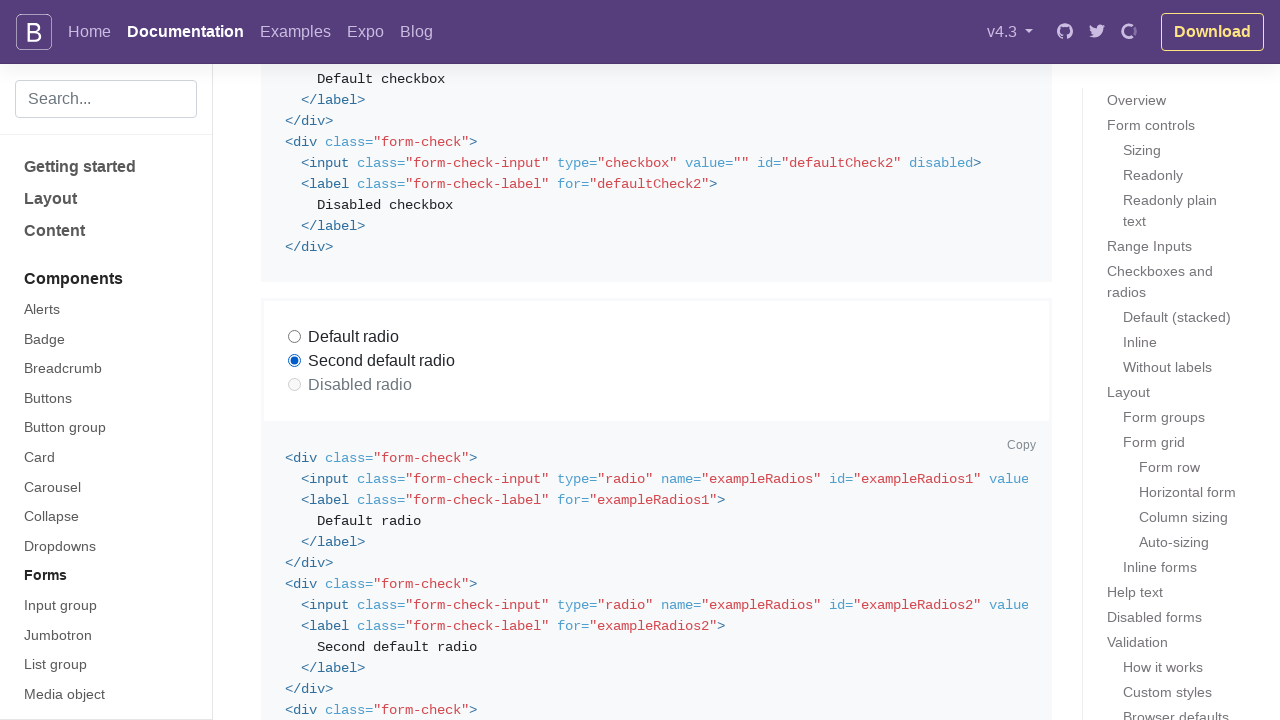

Verified first radio button is now unchecked
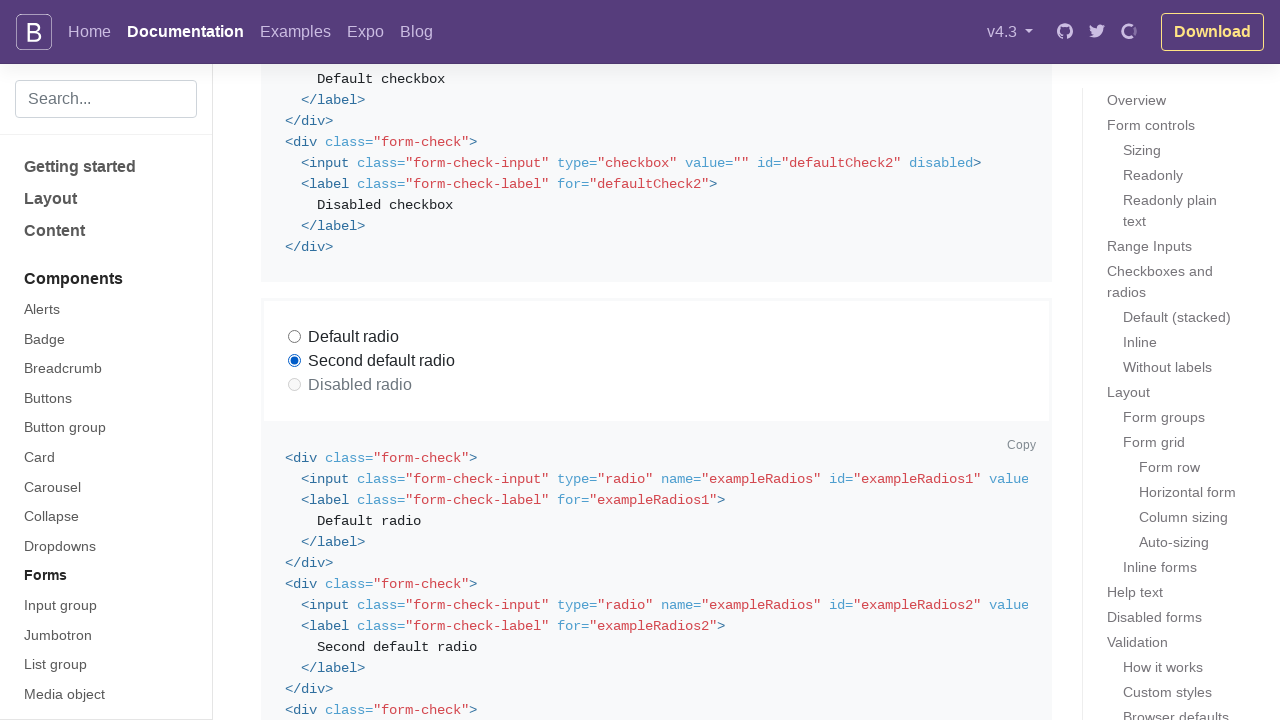

Verified second radio button is now checked
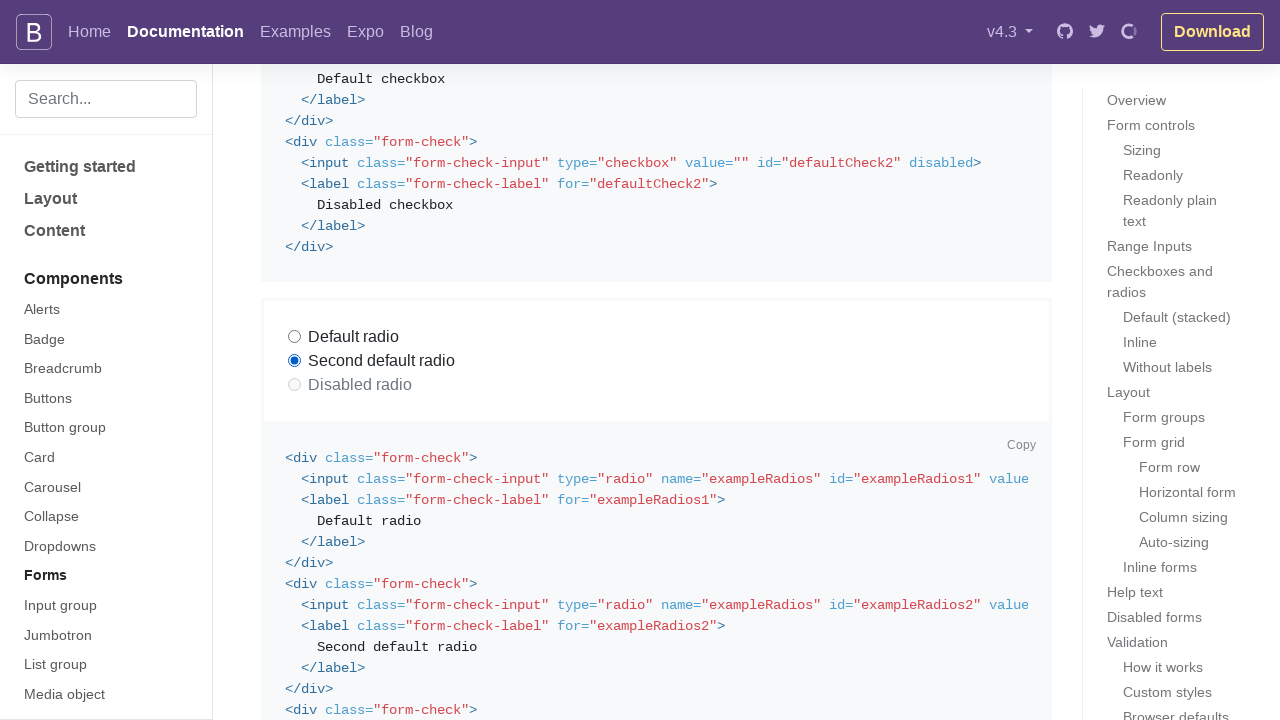

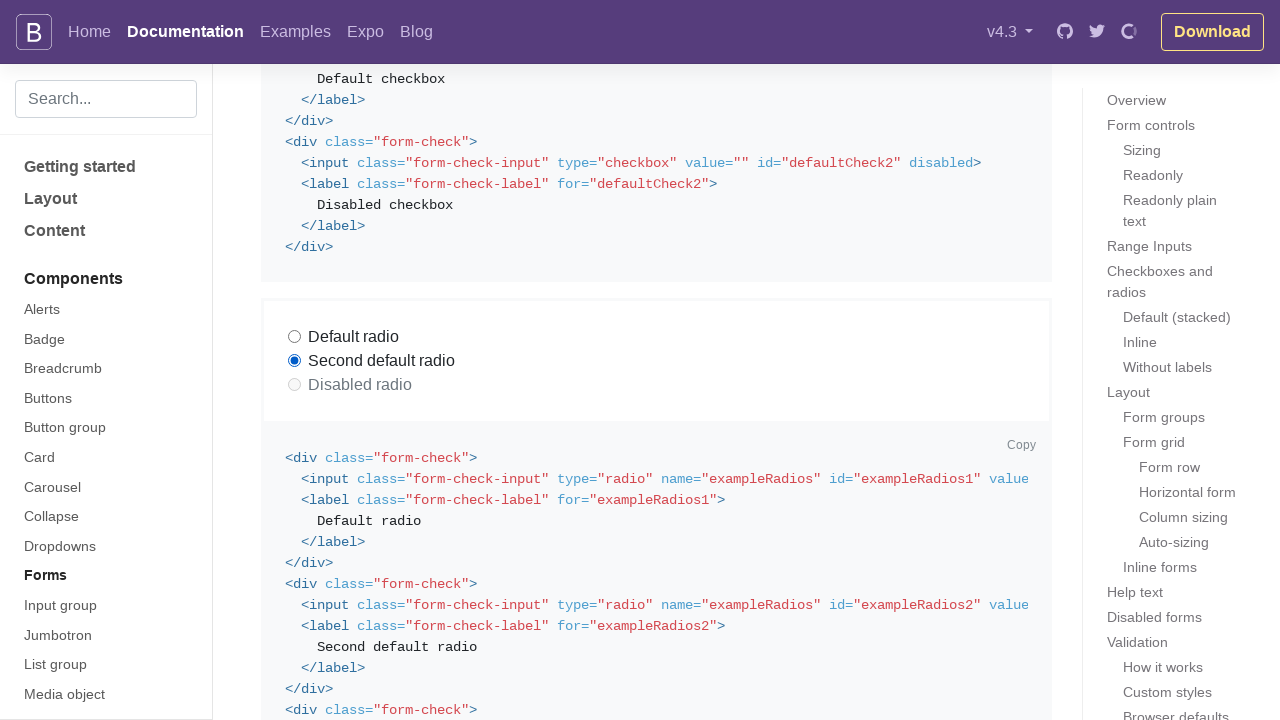